Tests the registration form validation by submitting an empty form and verifying error messages are displayed for all required fields

Starting URL: https://naveenautomationlabs.com/opencart/

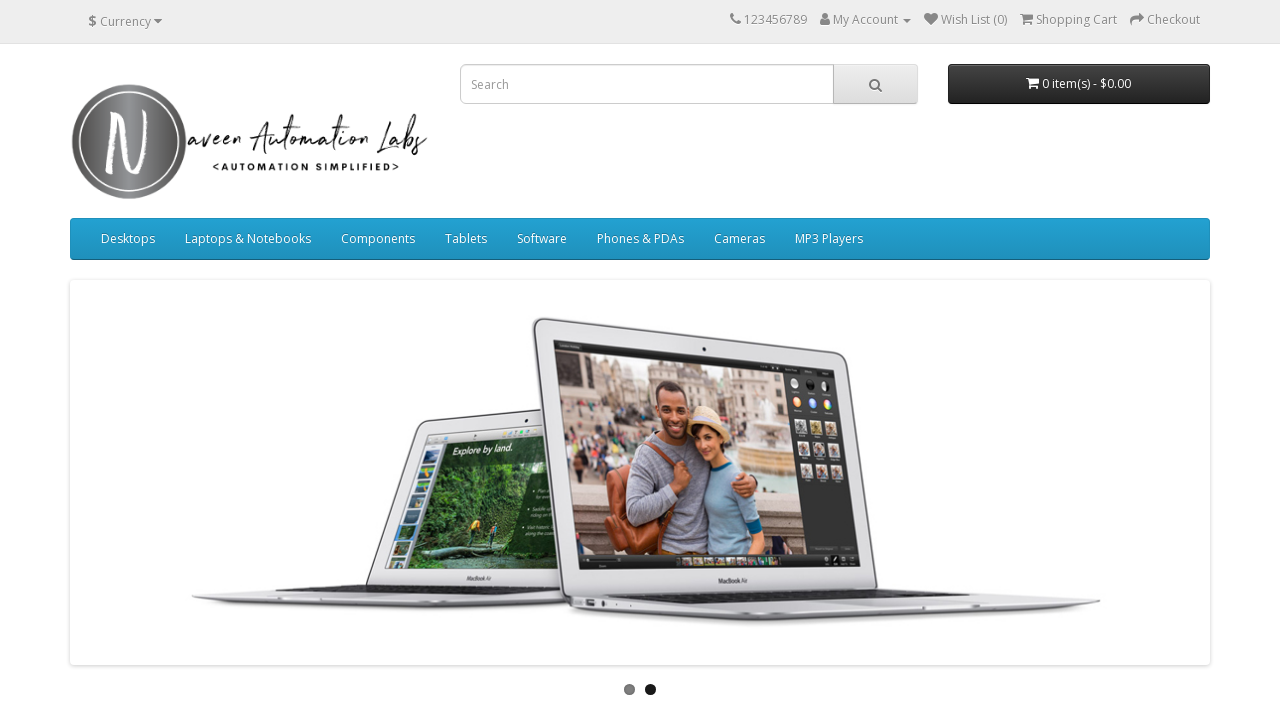

Clicked 'My Account' link at (866, 20) on text=My Account
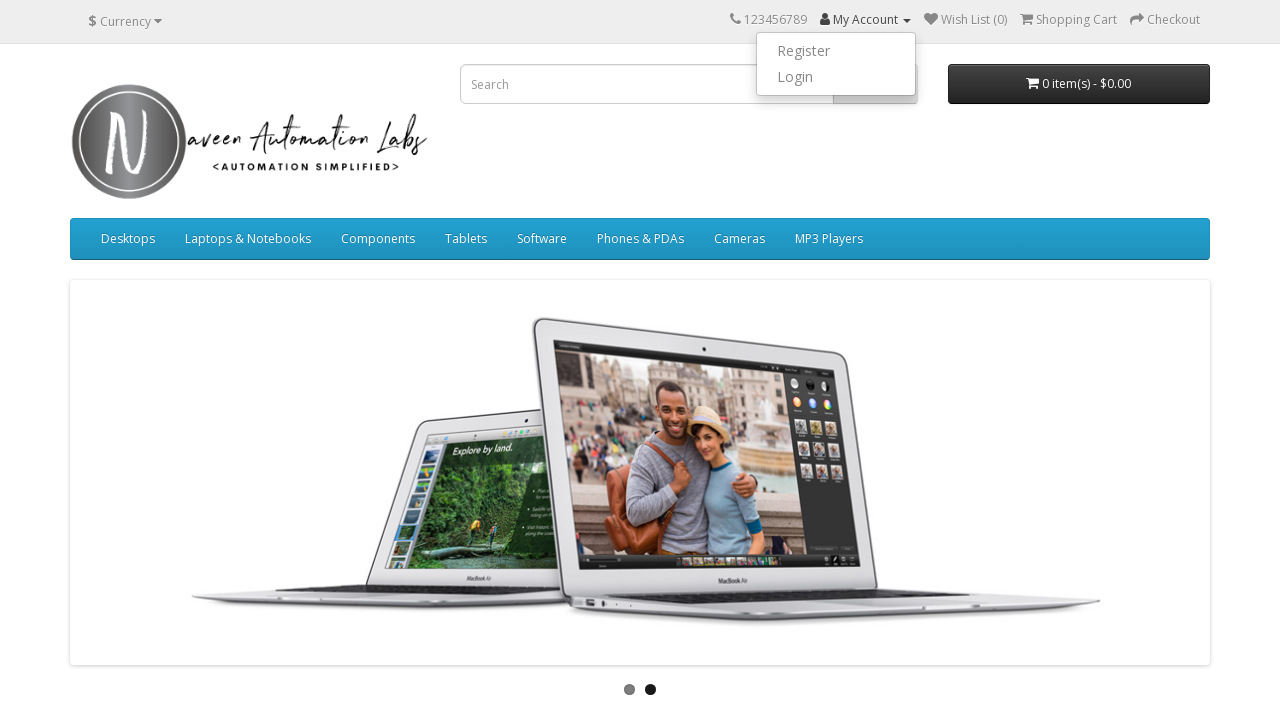

Clicked 'Register' link to navigate to registration form at (836, 51) on text=Register
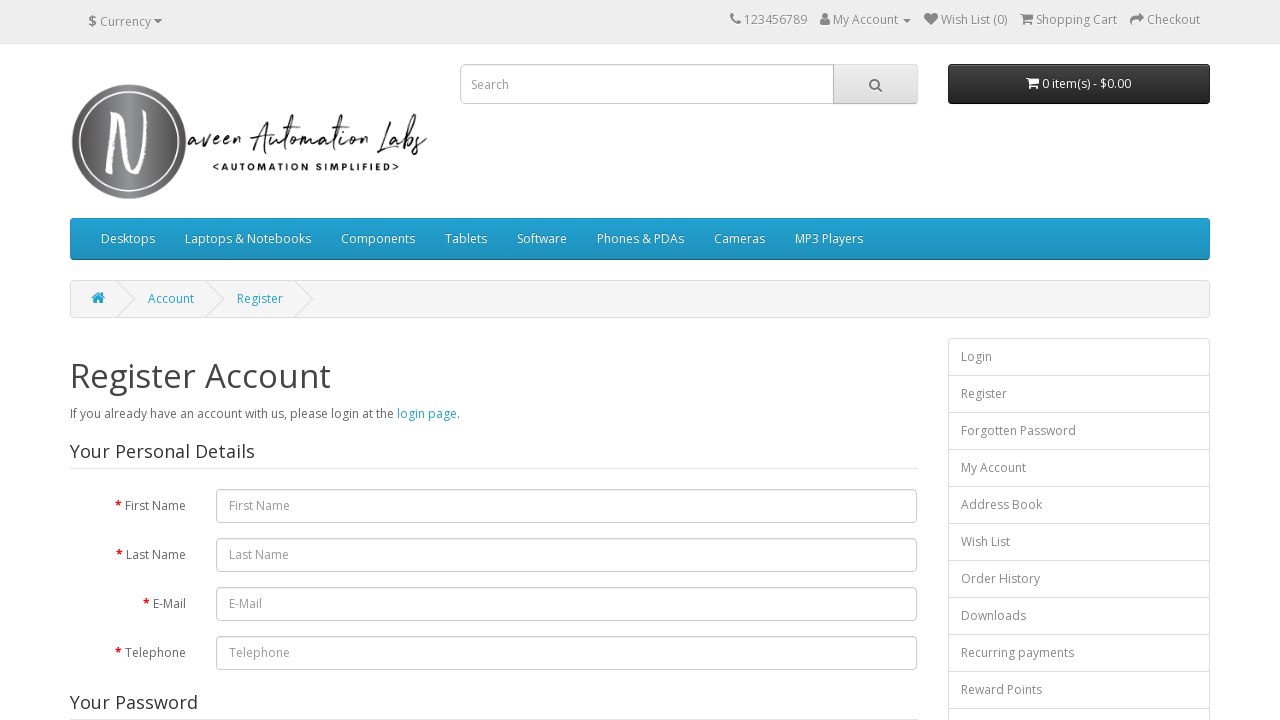

Clicked Continue button with empty form to trigger validation at (879, 427) on input[type='submit'][value='Continue']
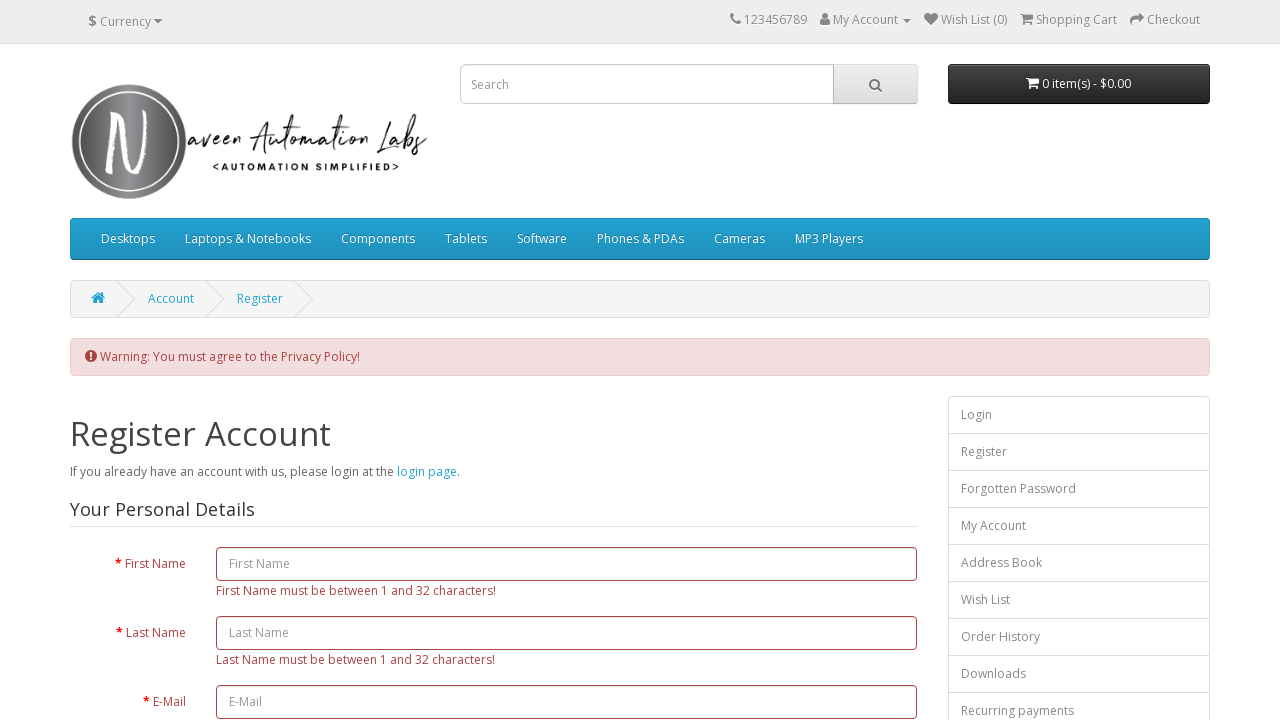

First Name validation error message appeared
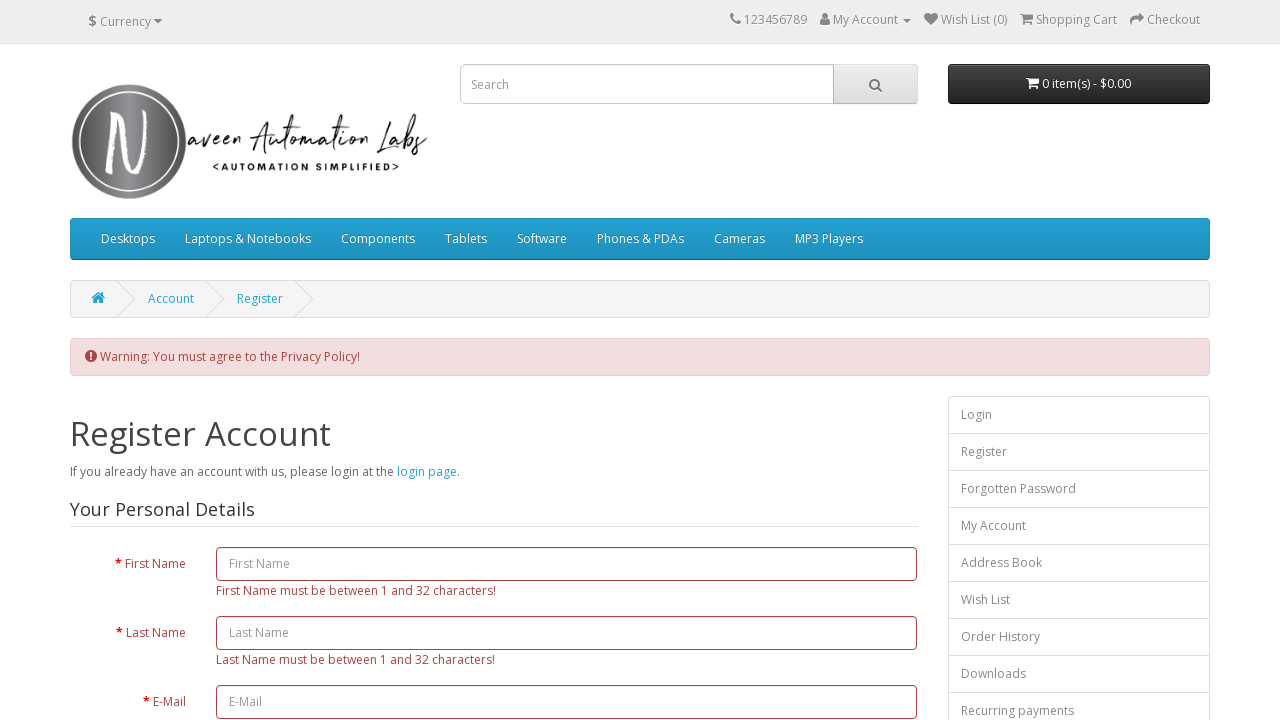

Last Name validation error message appeared
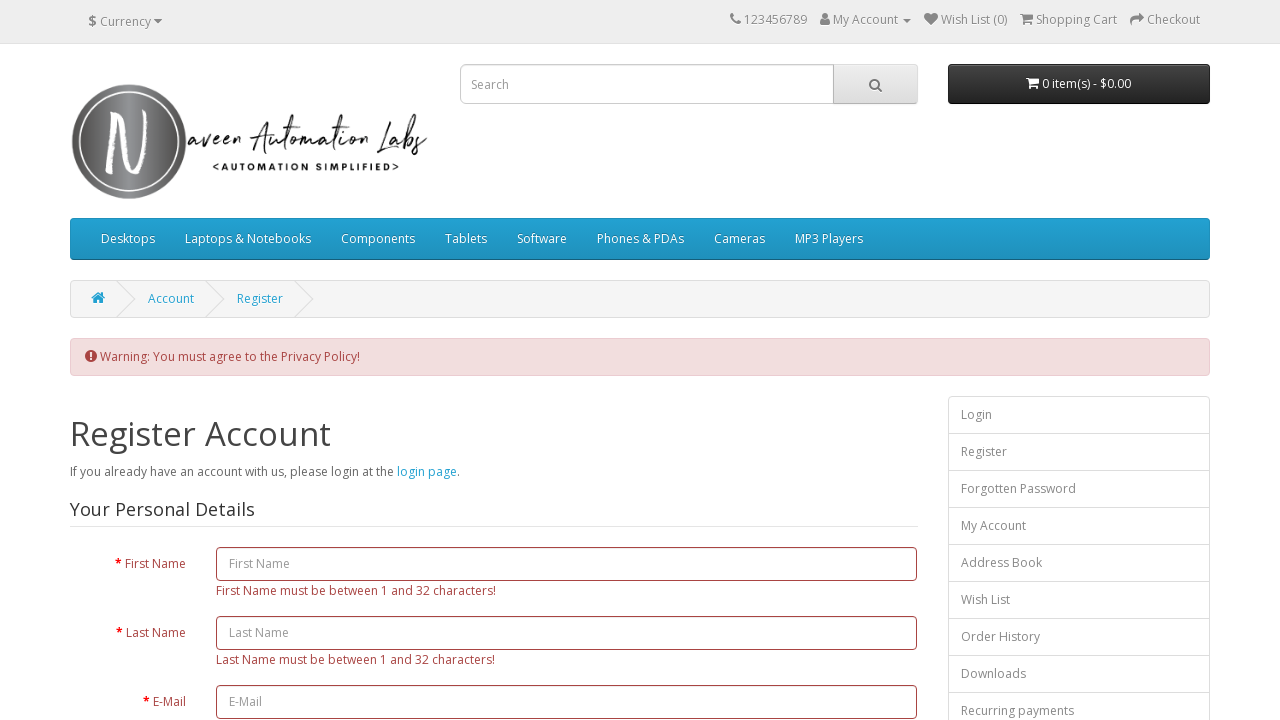

E-Mail validation error message appeared
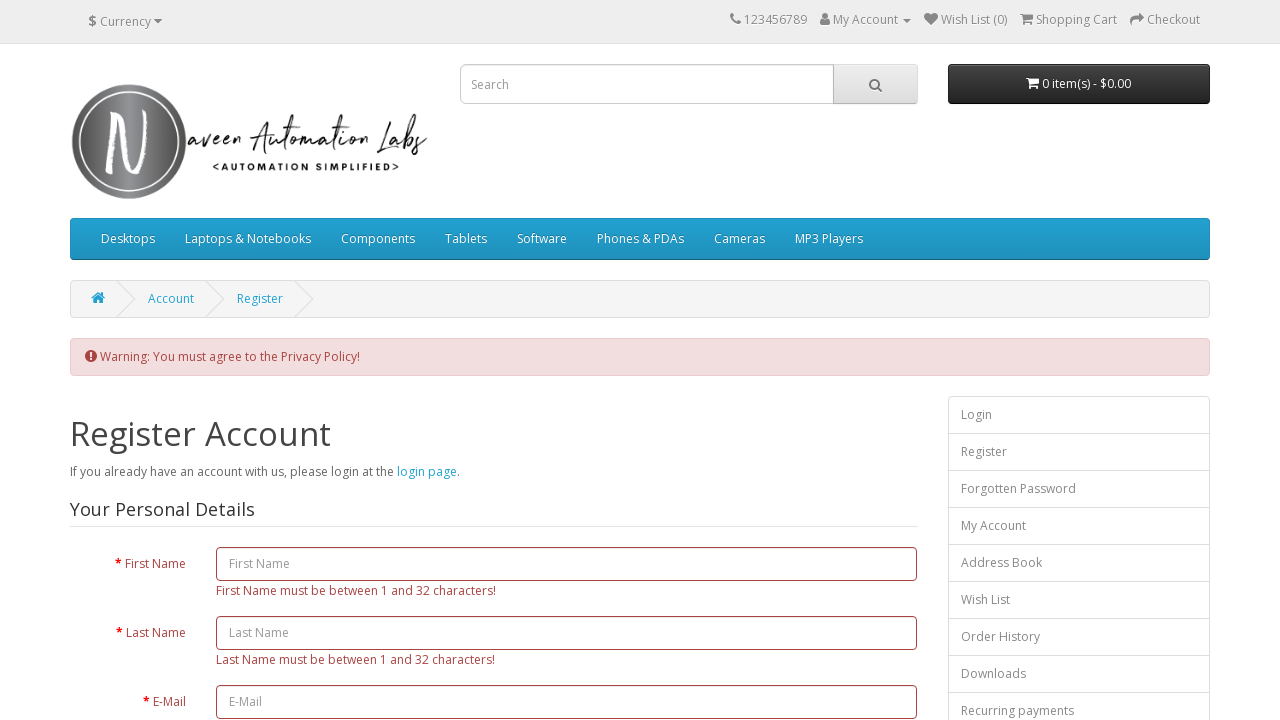

Telephone validation error message appeared
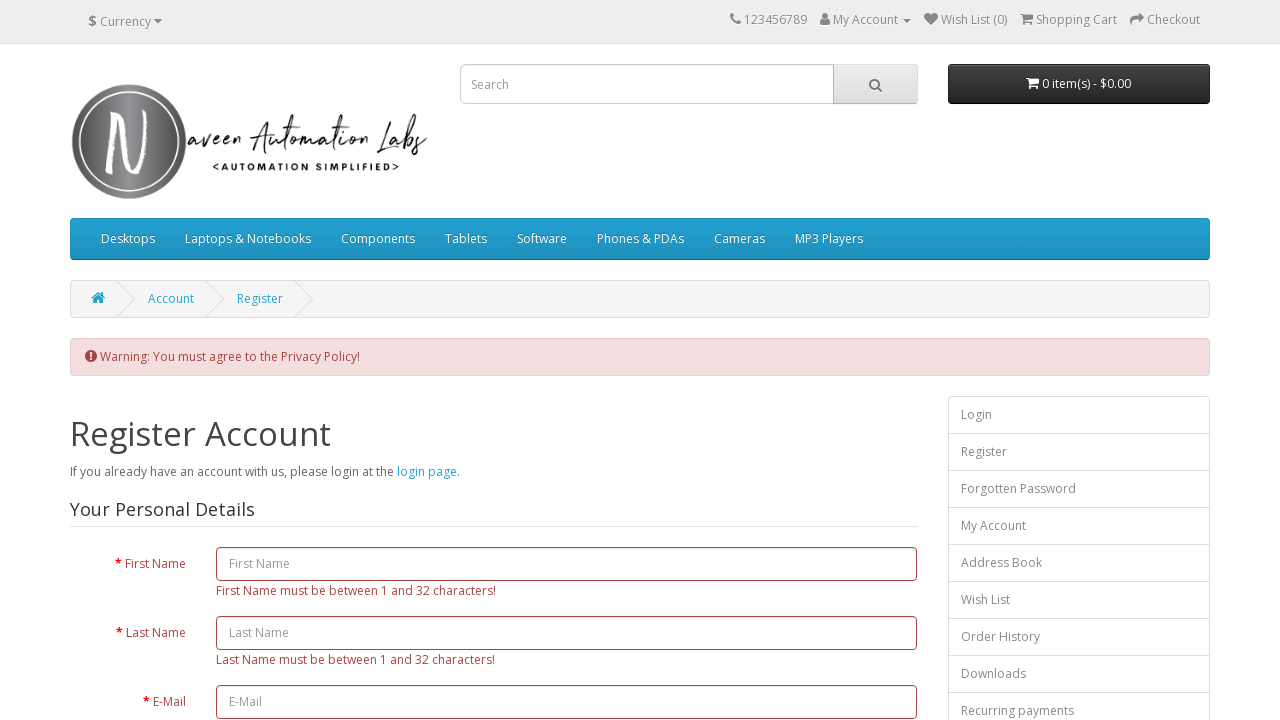

Password validation error message appeared
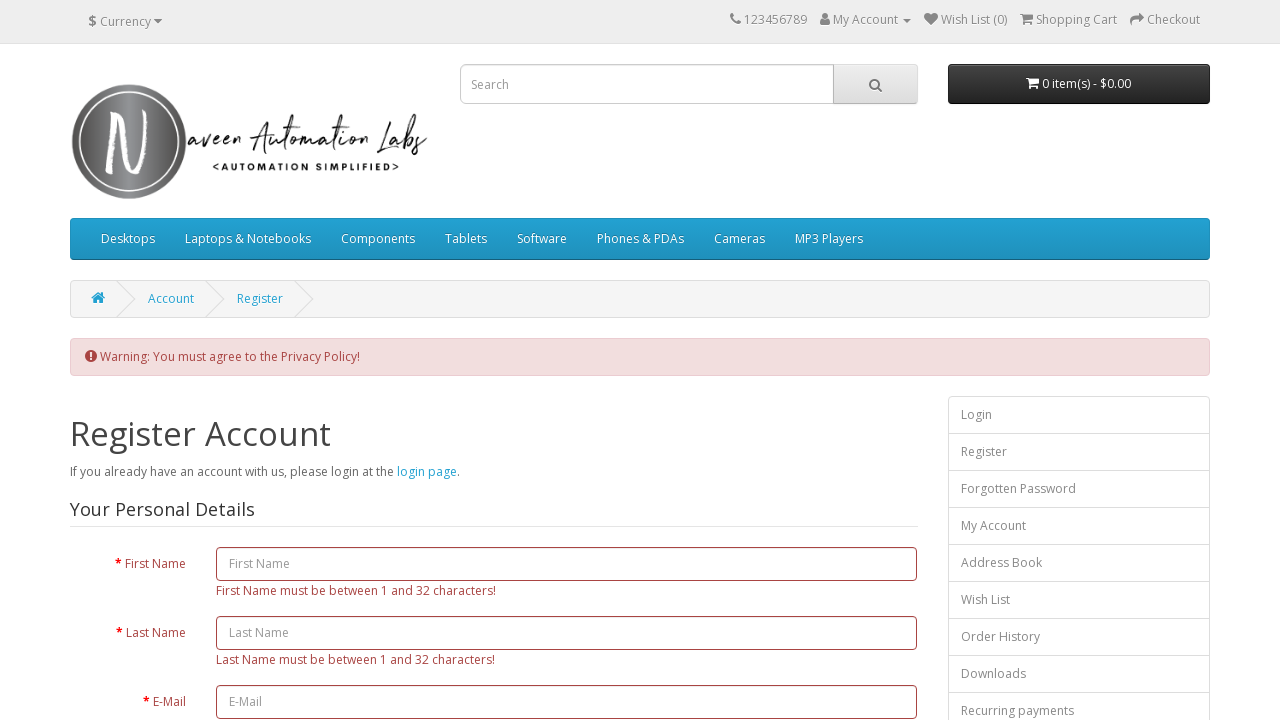

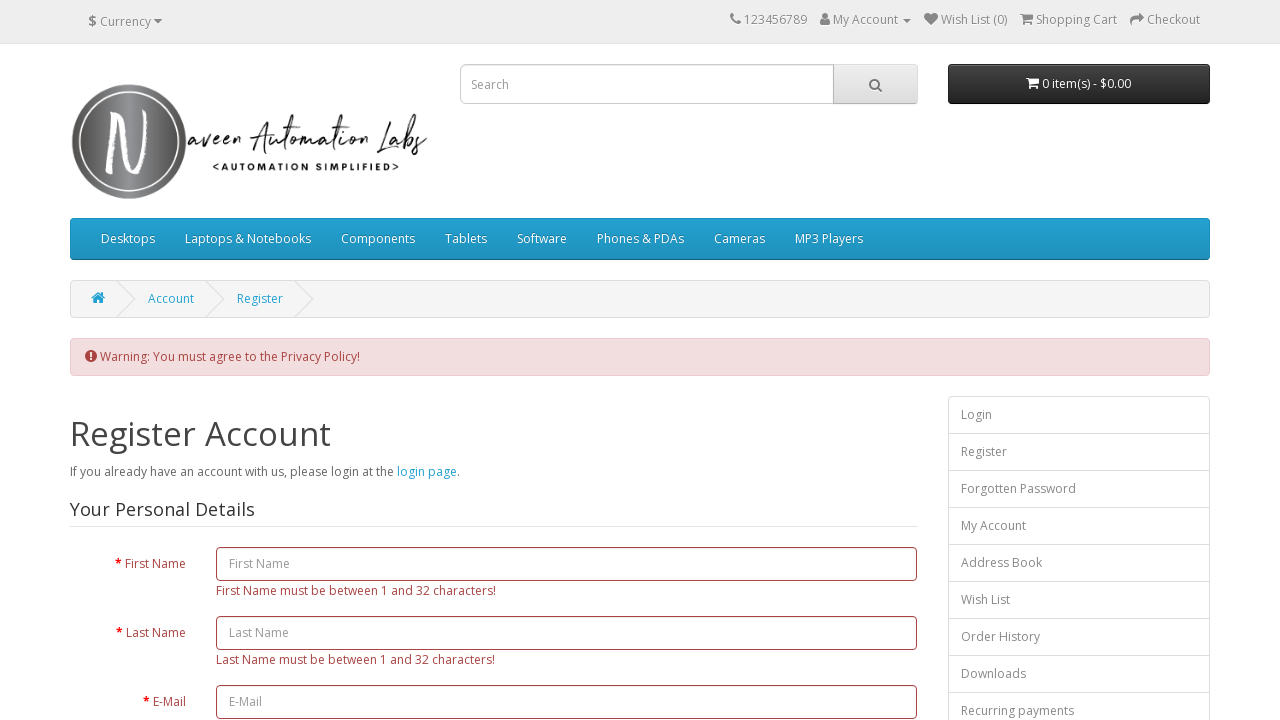